Fills out a simple form with personal information (first name, last name, city, country) and submits it

Starting URL: http://suninjuly.github.io/simple_form_find_task.html

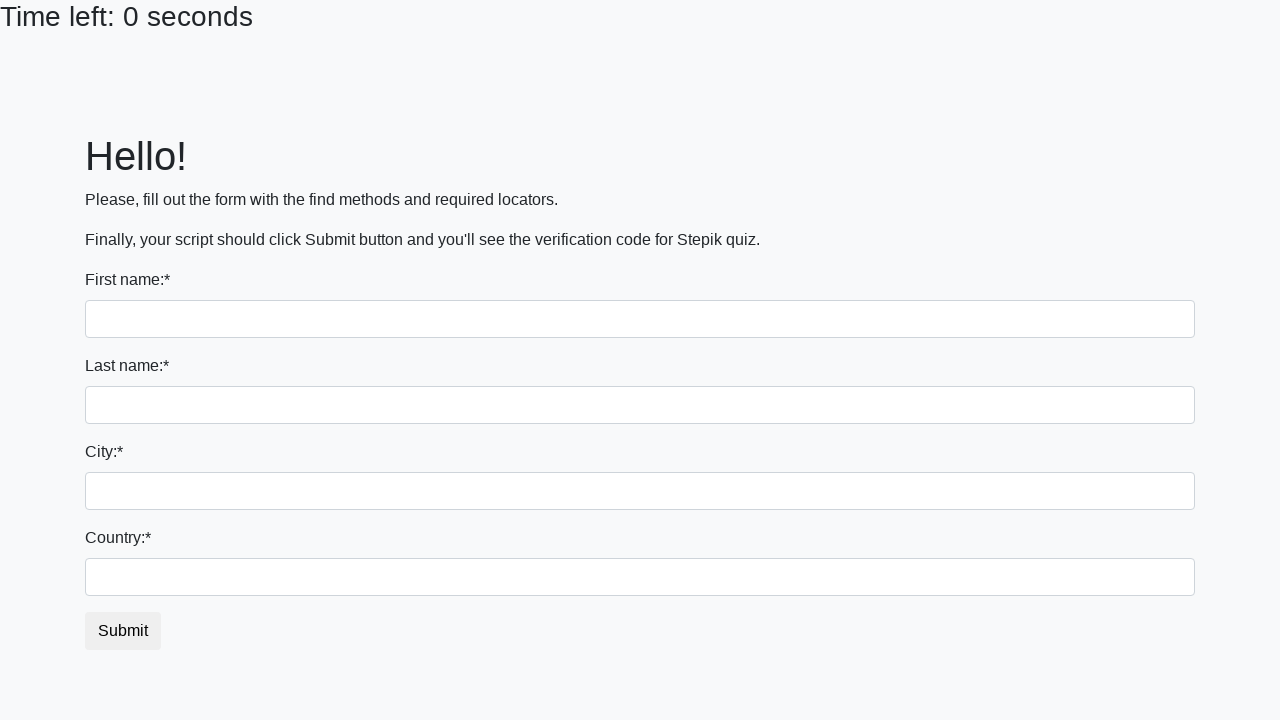

Filled first name field with 'Edvinas' on input[name='first_name']
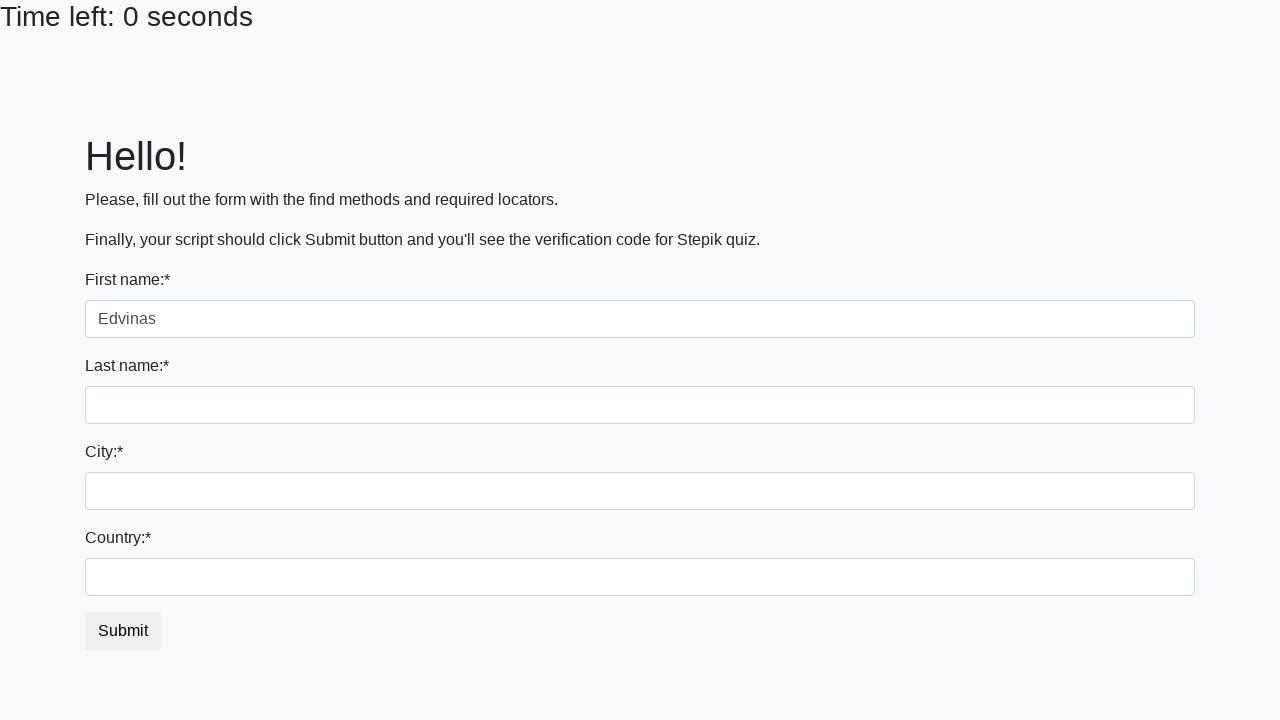

Filled last name field with 'Gaidamavicius' on input[name='last_name']
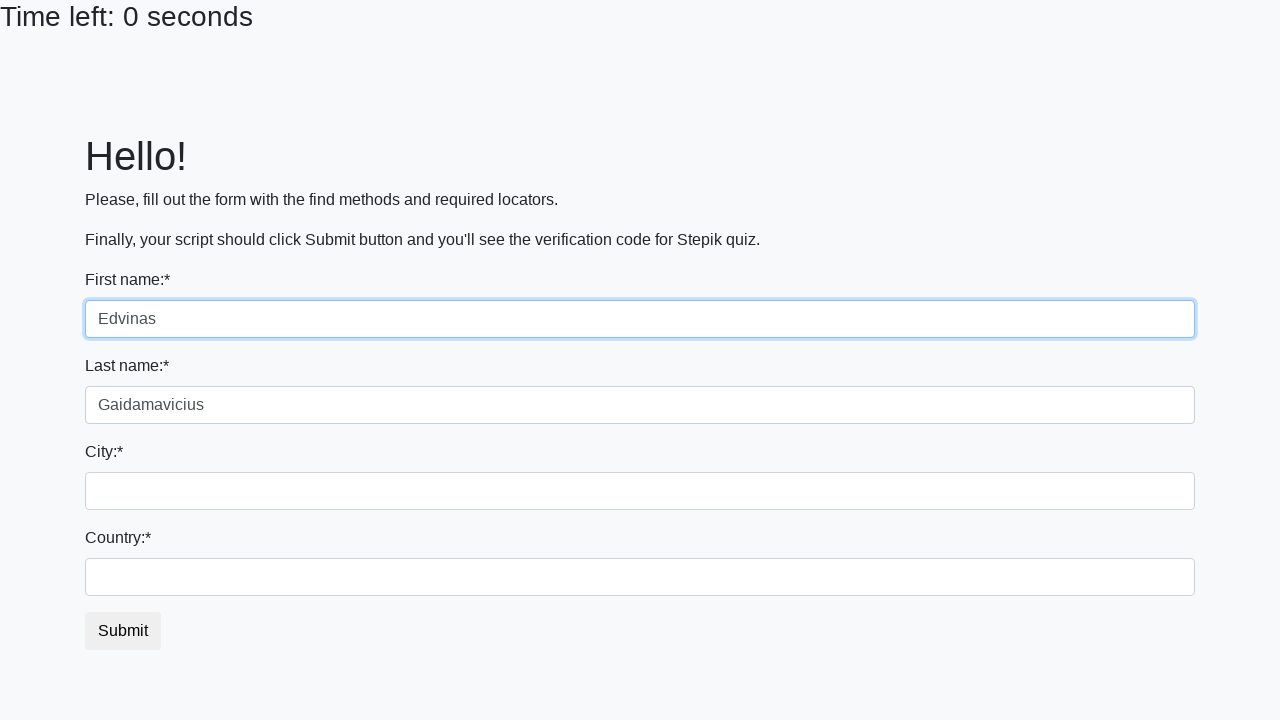

Filled city field with 'Vilnius' on .city
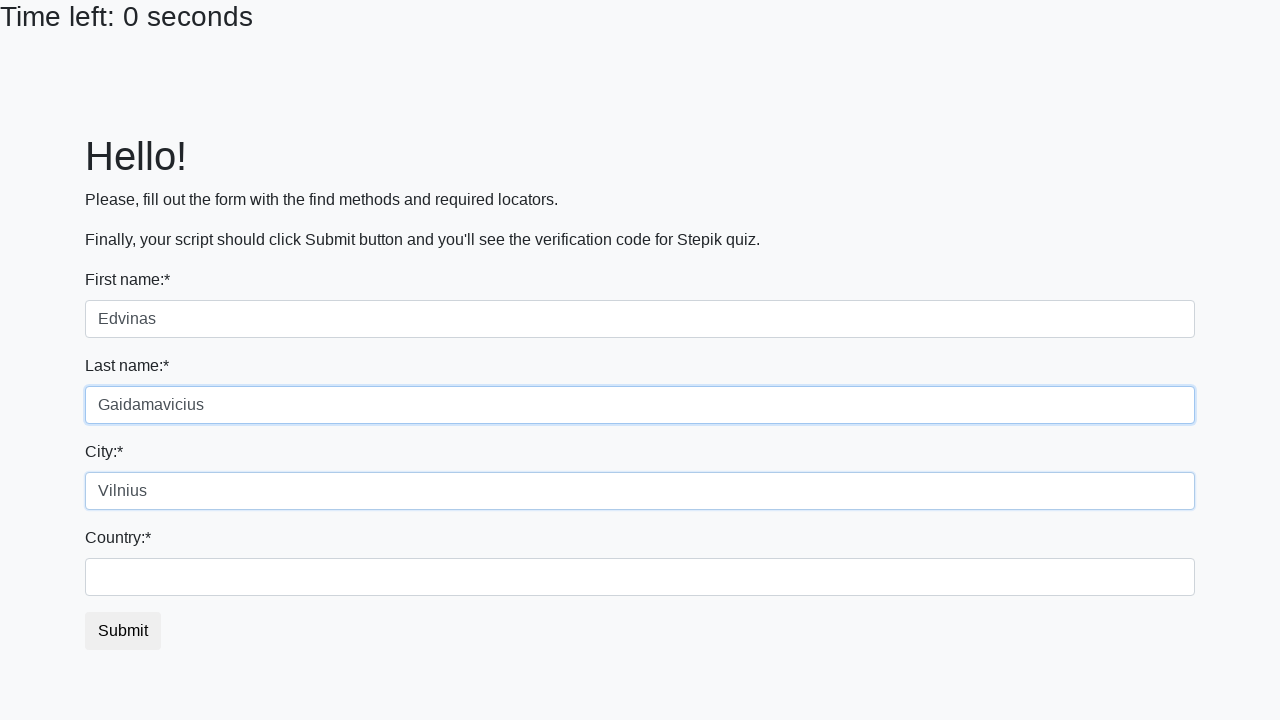

Filled country field with 'Lithuania' on #country
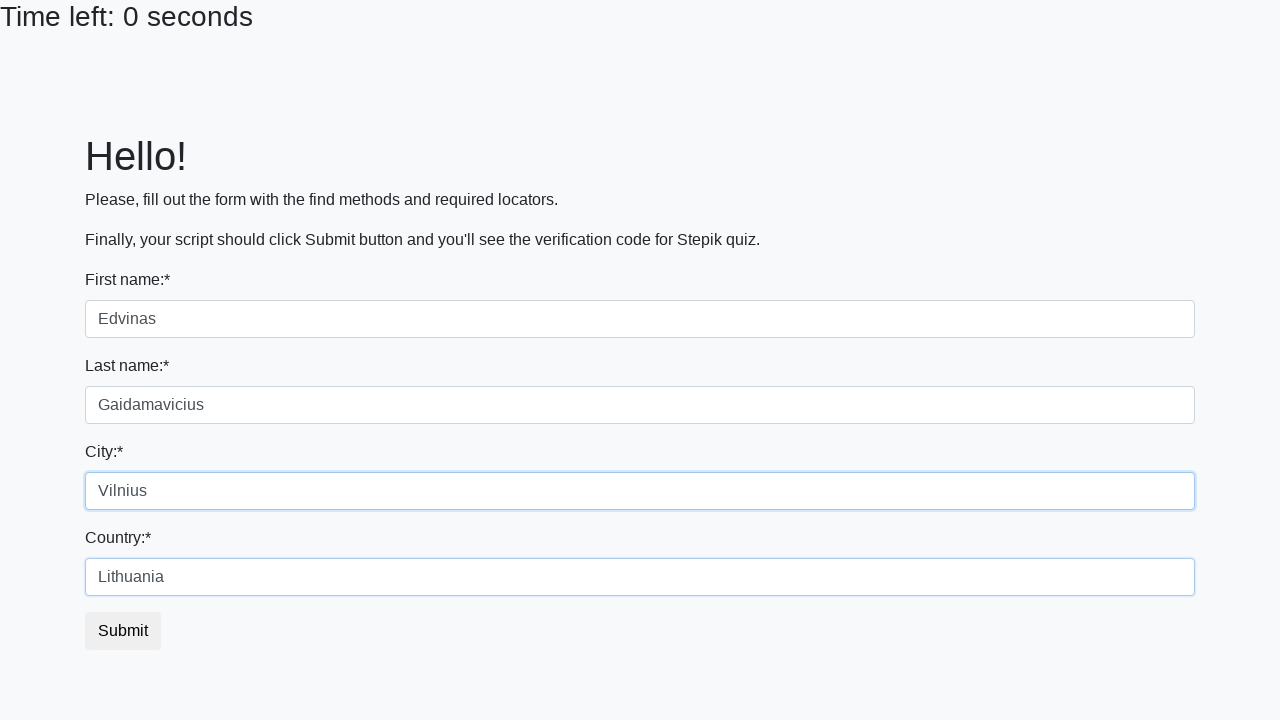

Clicked submit button to submit the form at (123, 631) on button.btn
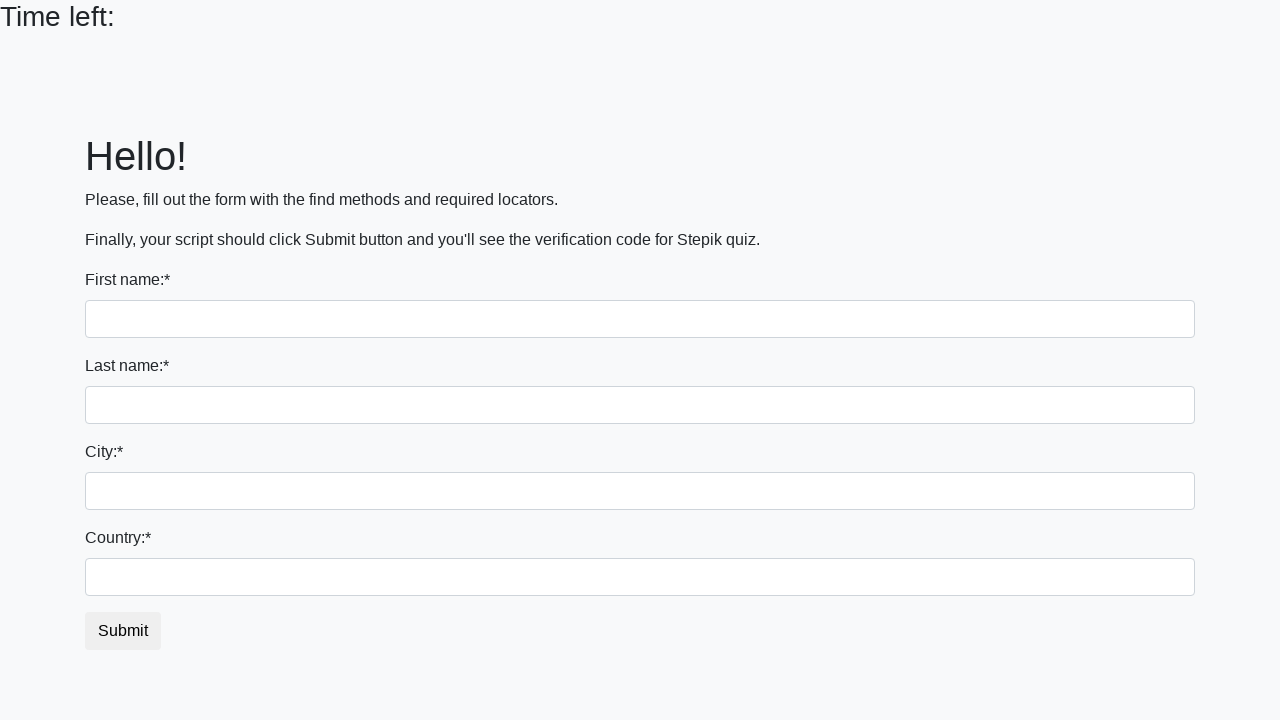

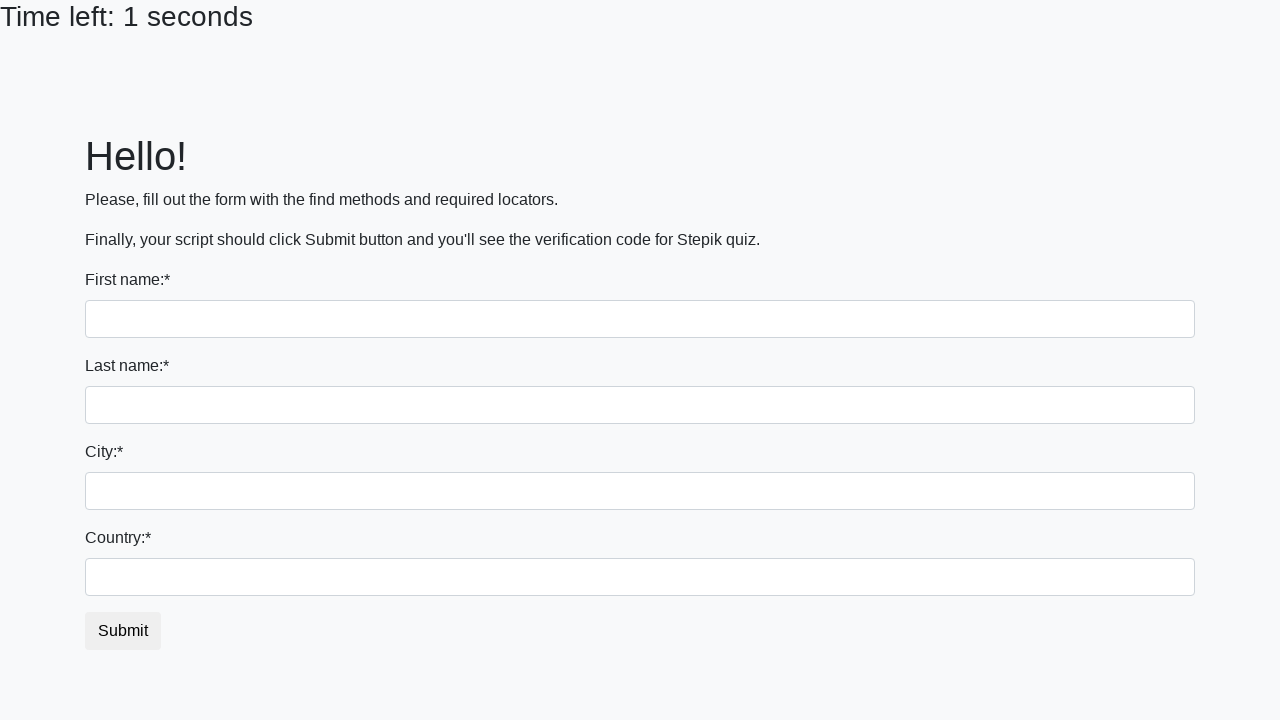